Tests the Add/Remove Elements functionality by clicking the Add Element button, verifying the Delete button appears, clicking Delete, and verifying the page heading is still visible

Starting URL: https://the-internet.herokuapp.com/add_remove_elements/

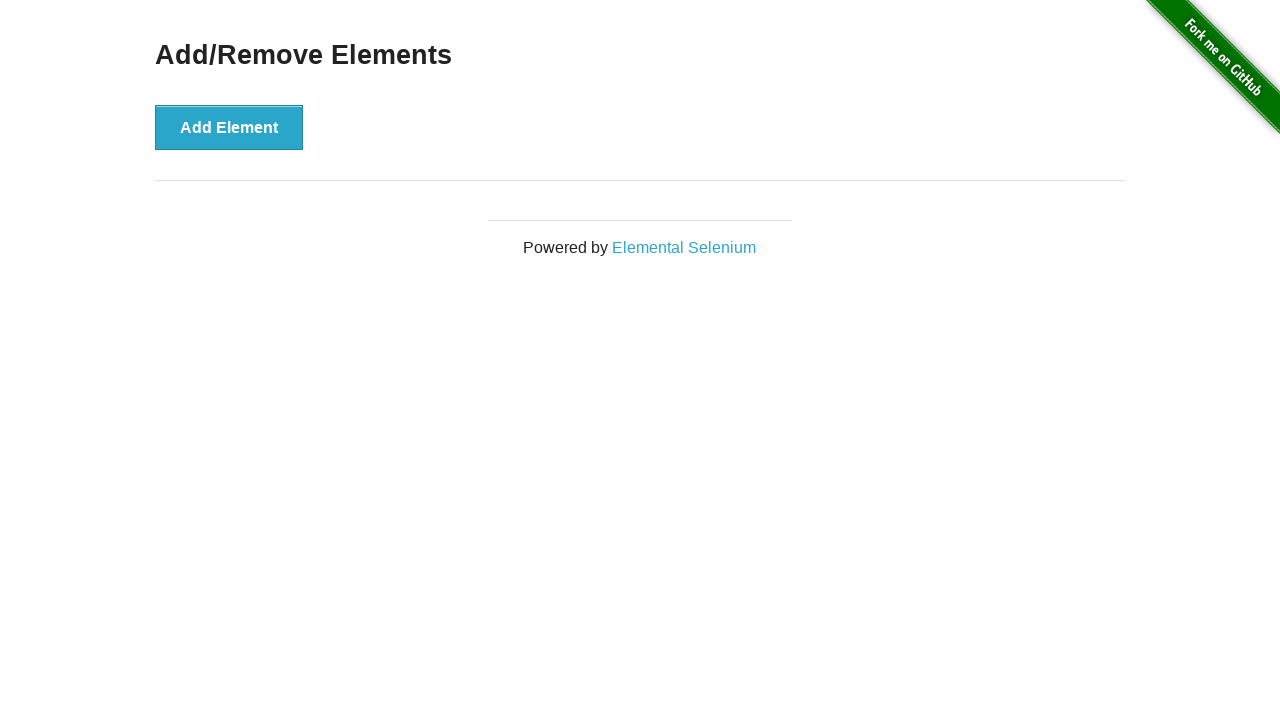

Clicked the Add Element button at (229, 127) on xpath=//button[text()='Add Element']
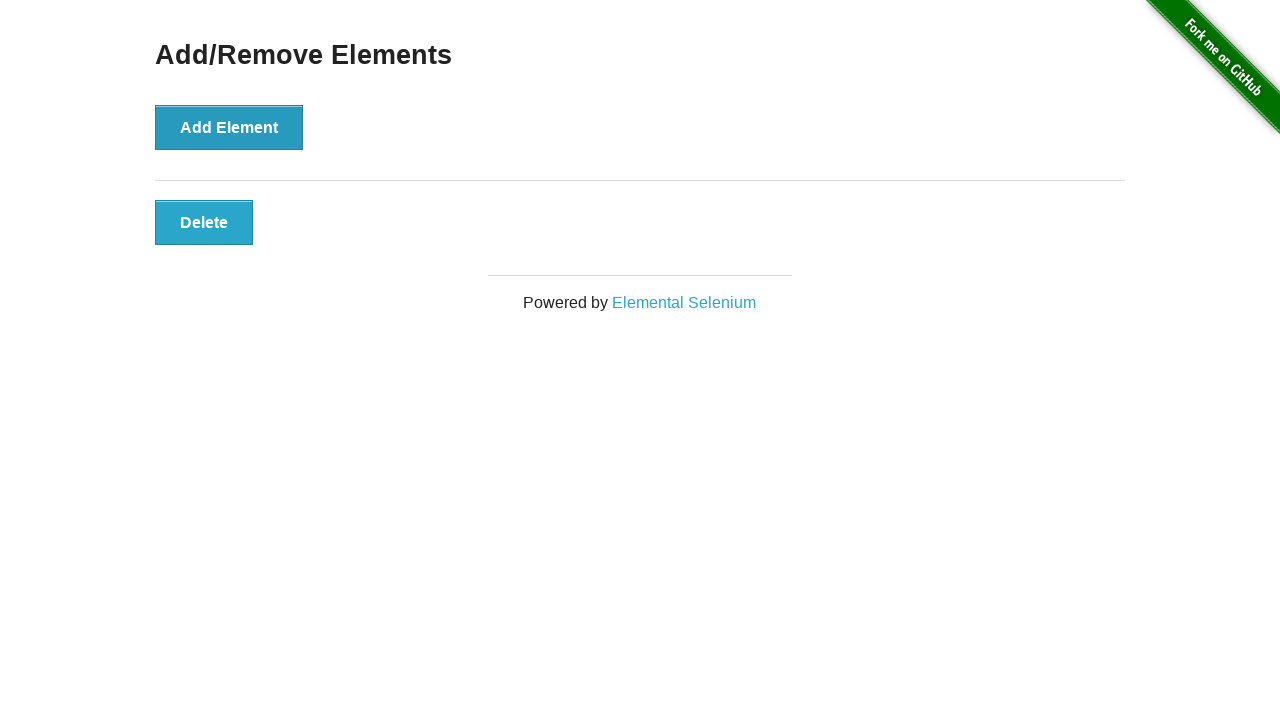

Delete button loaded and is visible
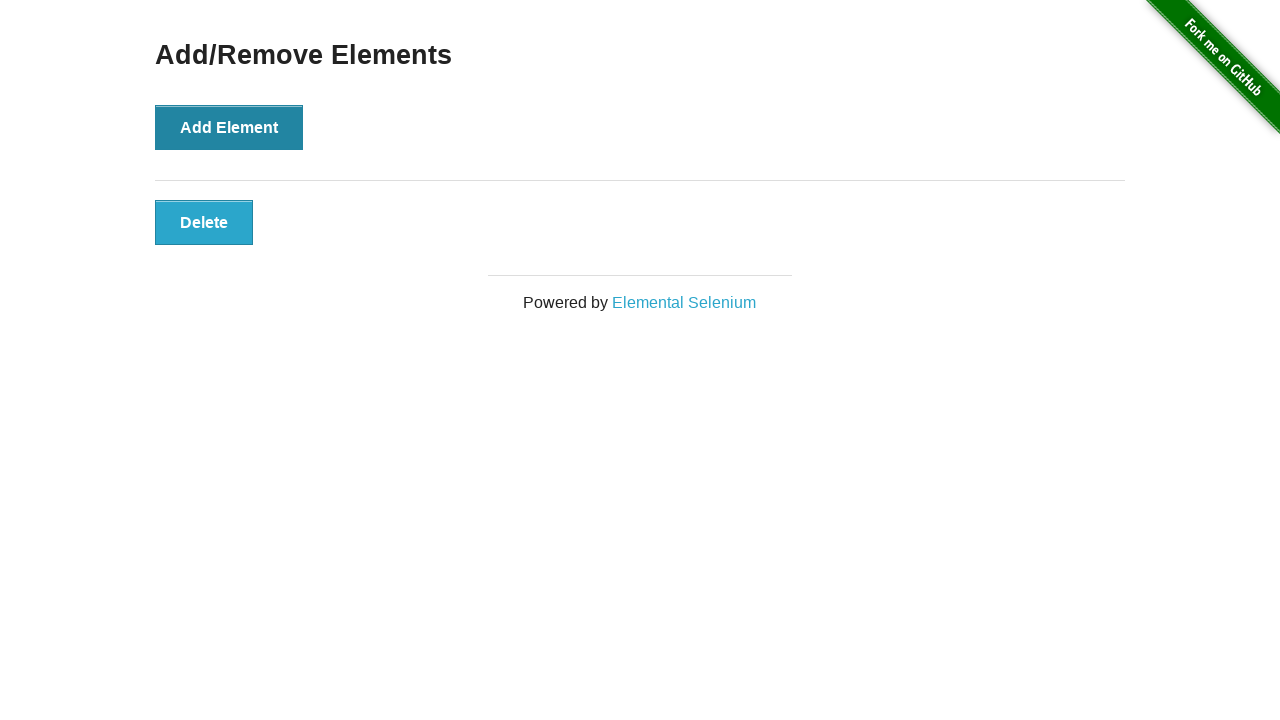

Located the Delete button element
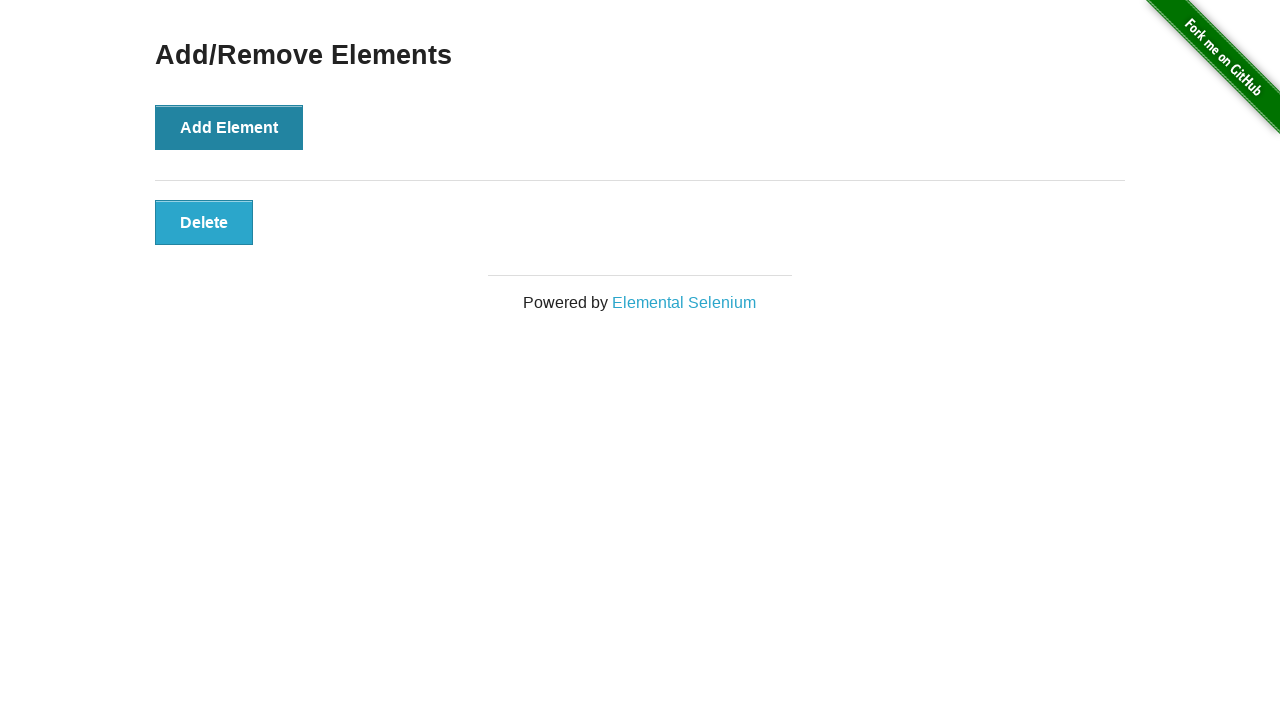

Verified Delete button is visible
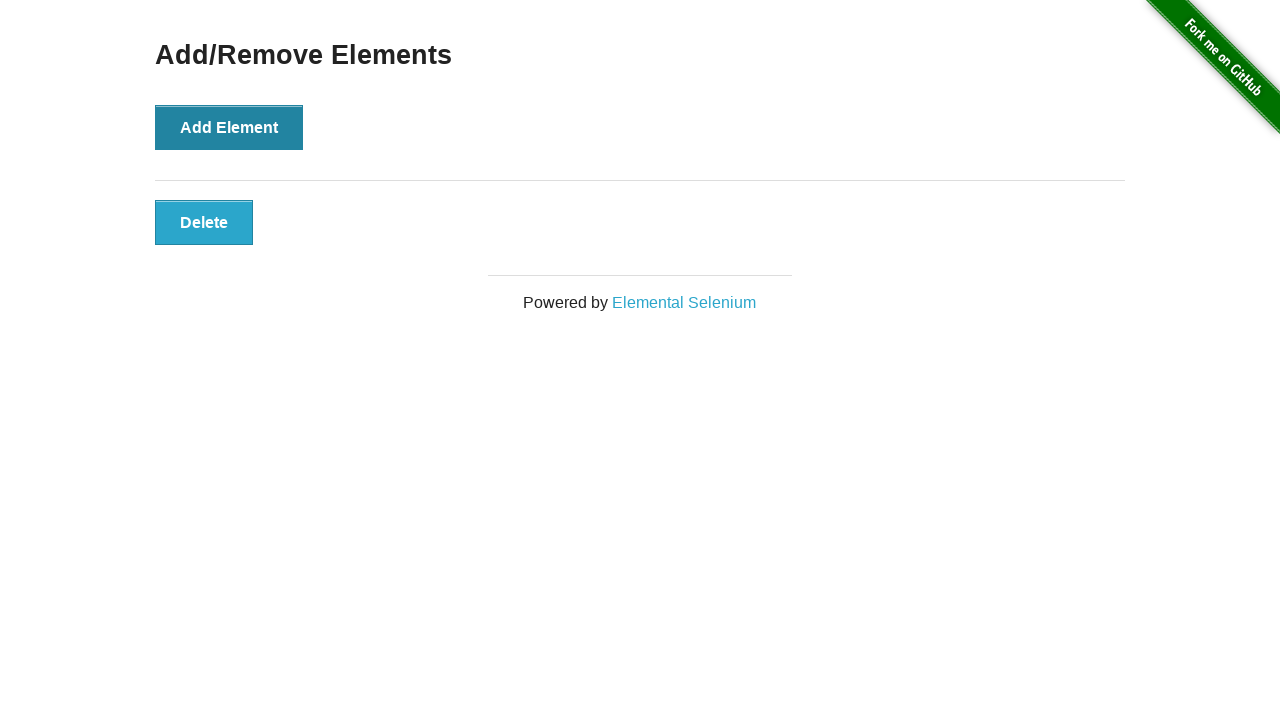

Clicked the Delete button at (204, 222) on xpath=//button[text()='Delete']
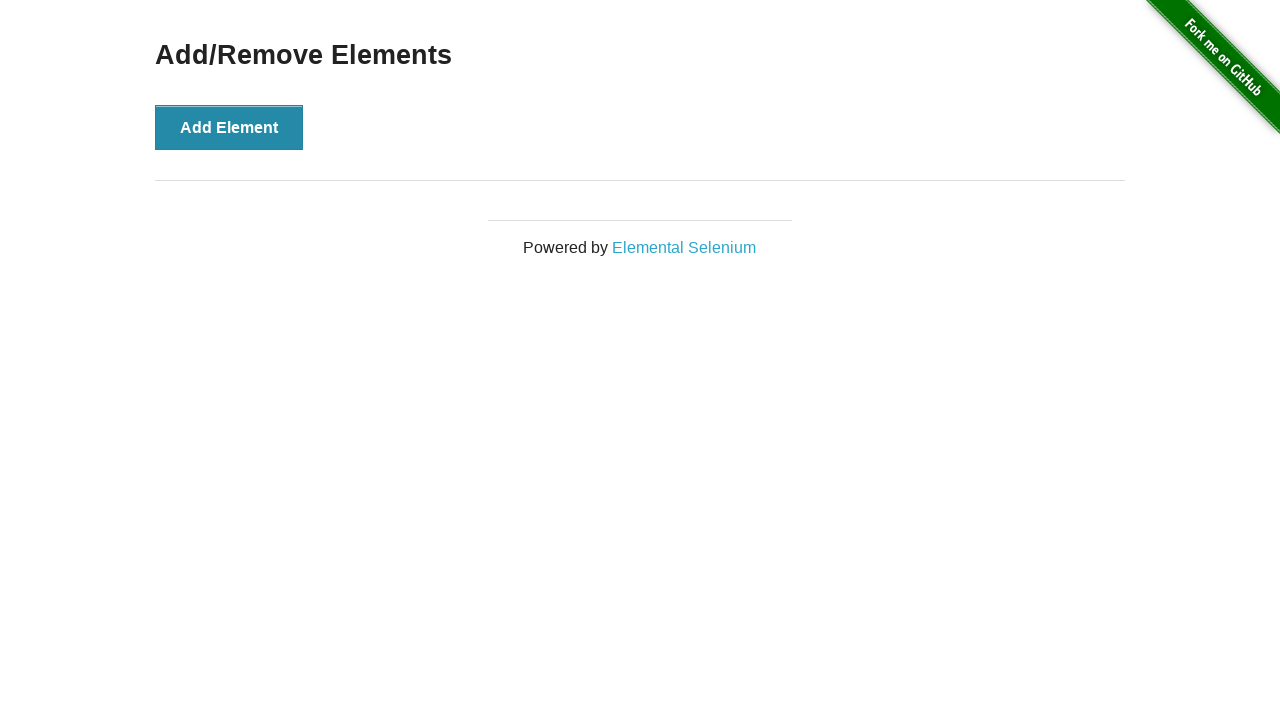

Located the Add/Remove Elements heading
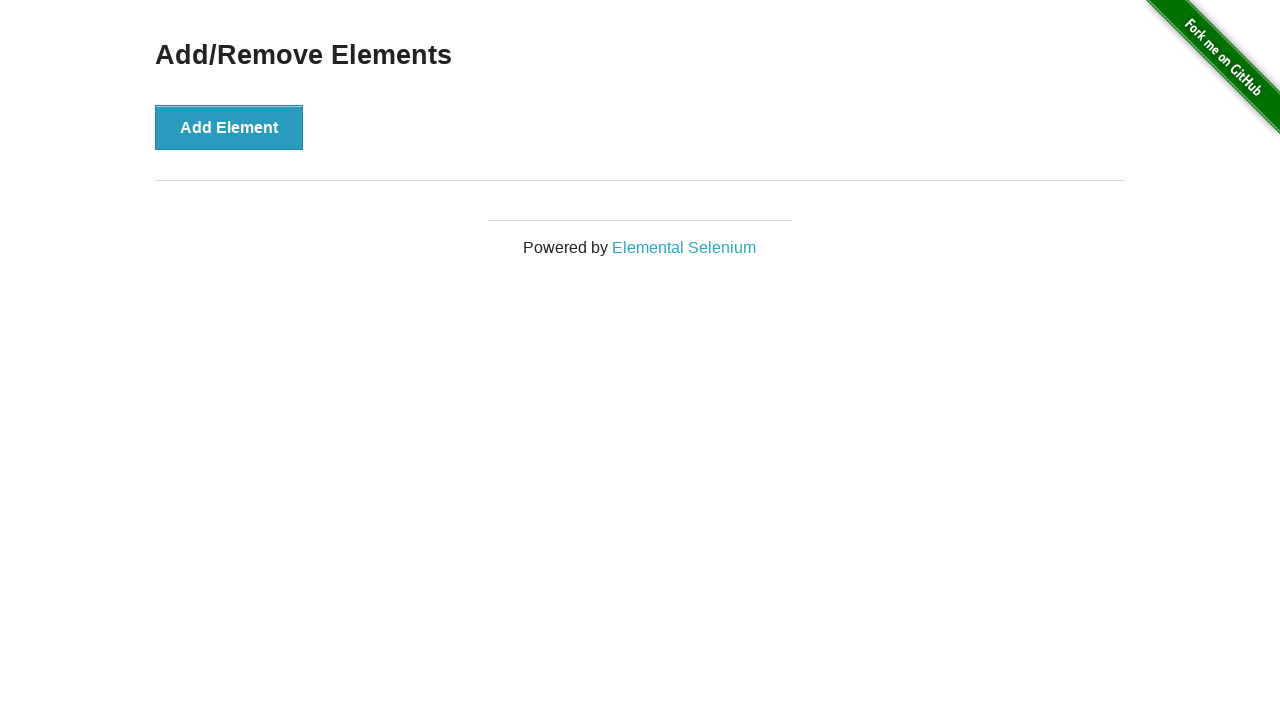

Verified Add/Remove Elements heading is still visible after Delete action
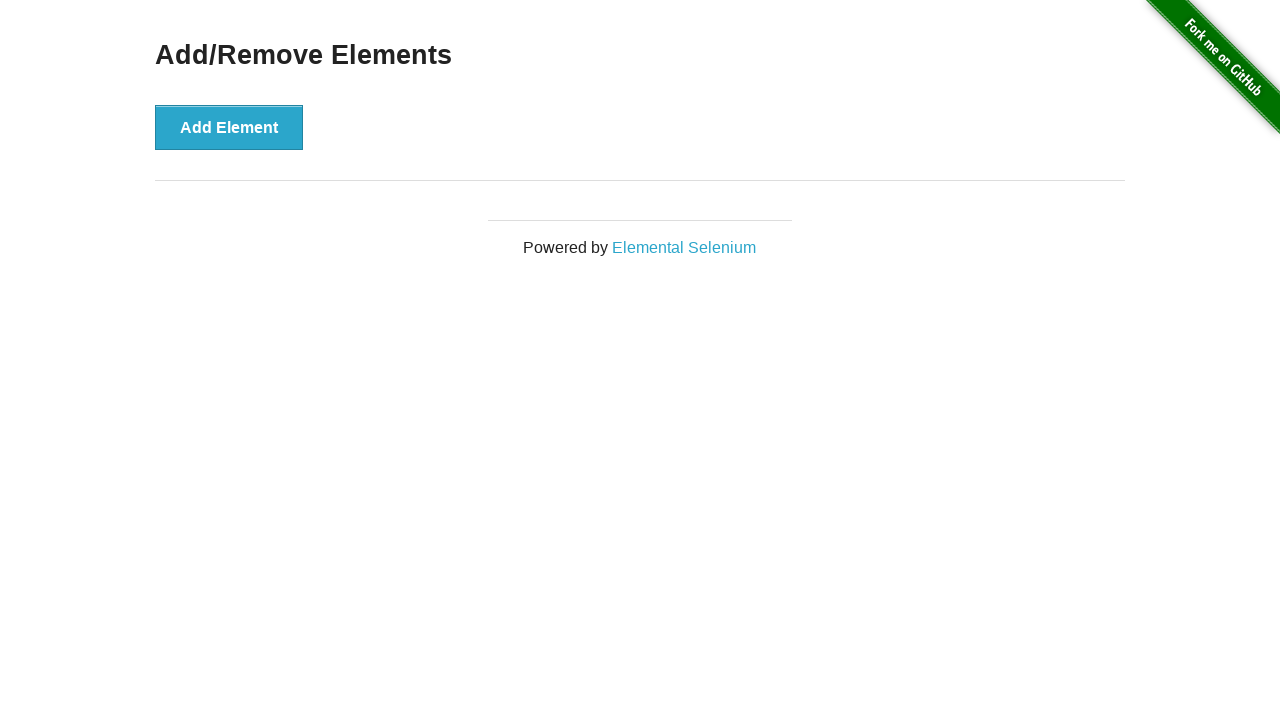

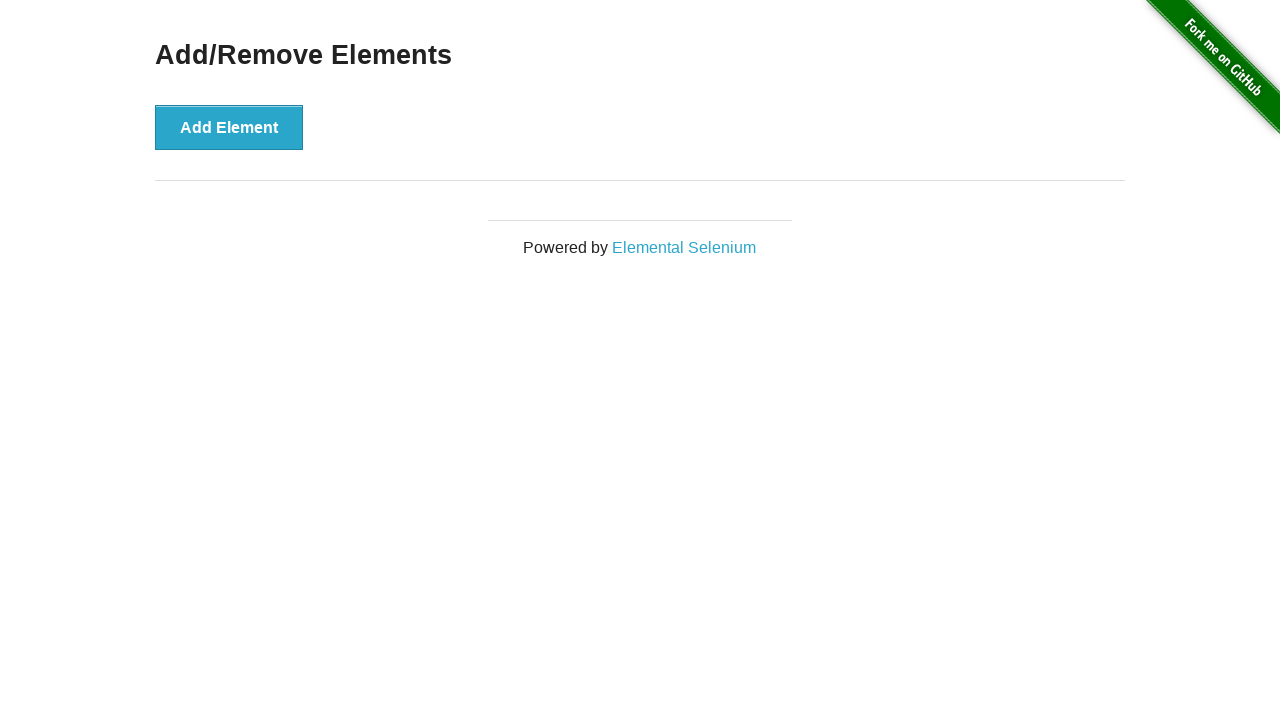